Tests multiple window handling by opening a new window, switching between windows, and verifying content in each window

Starting URL: https://the-internet.herokuapp.com/

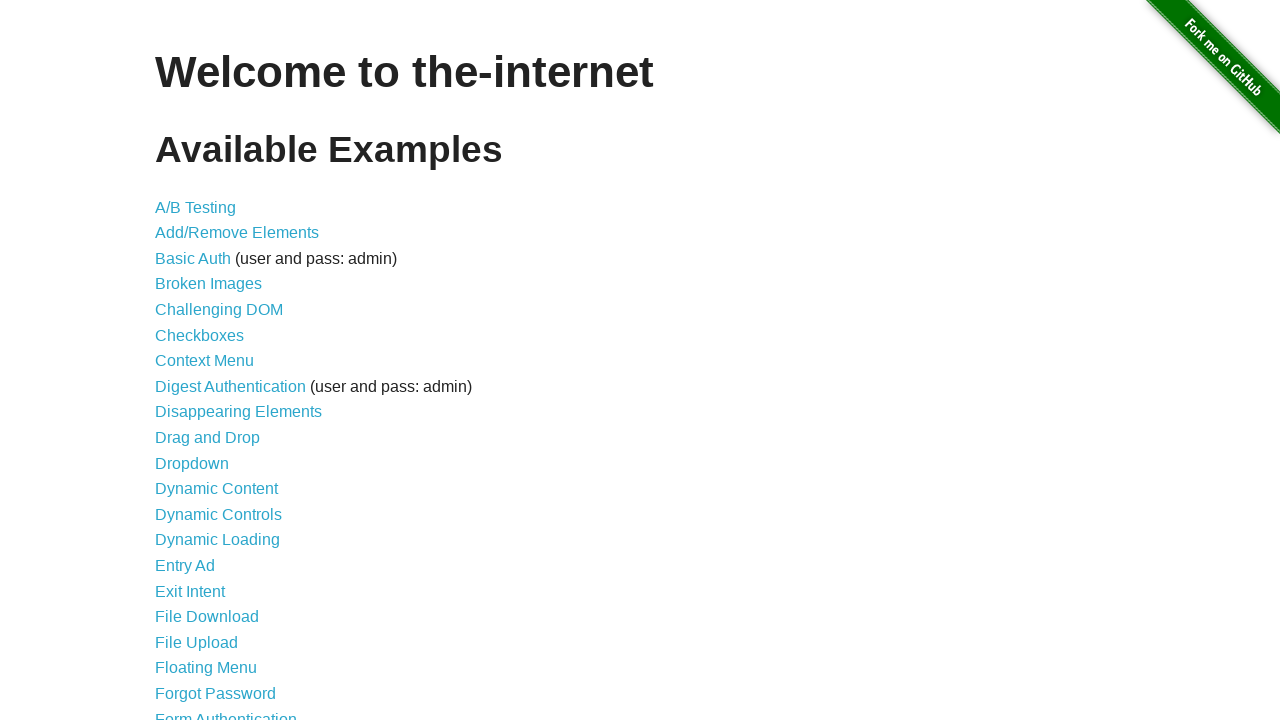

Clicked on Multiple Windows link at (218, 369) on xpath=//a[contains(text(),'Multiple Windows')]
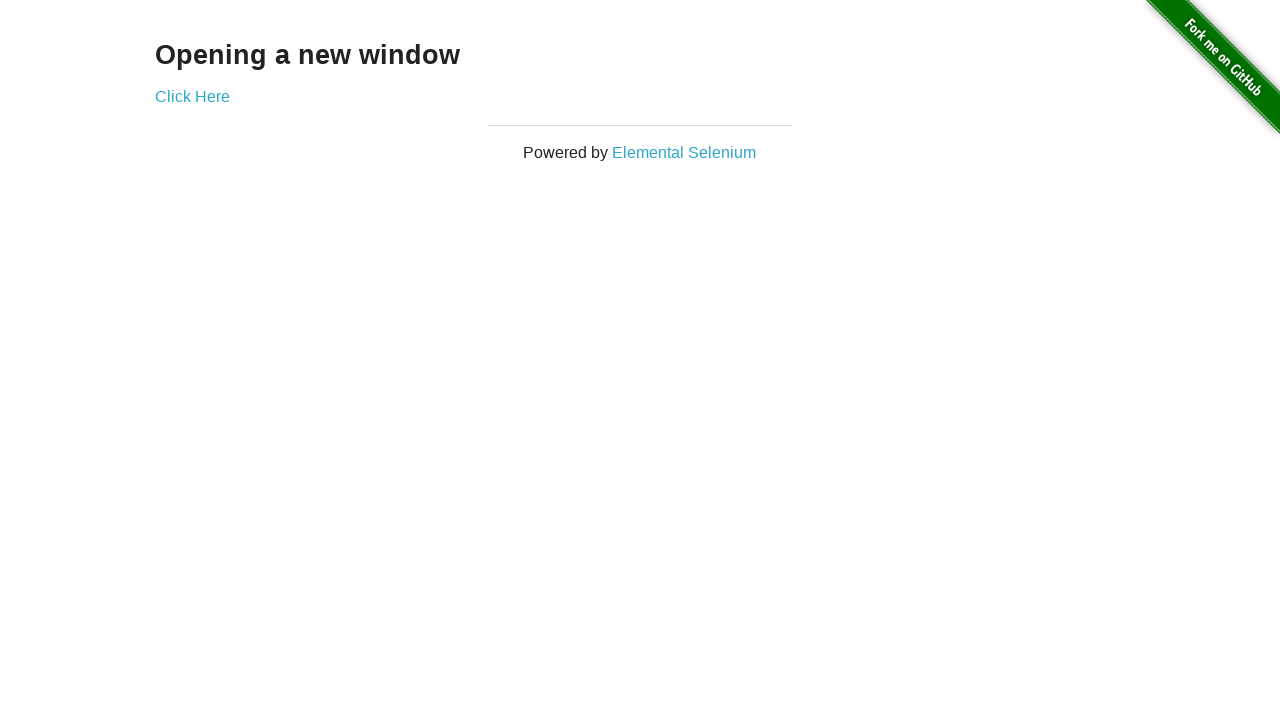

Clicked Click Here link to open new window at (192, 96) on xpath=//a[contains(text(),'Click Here')]
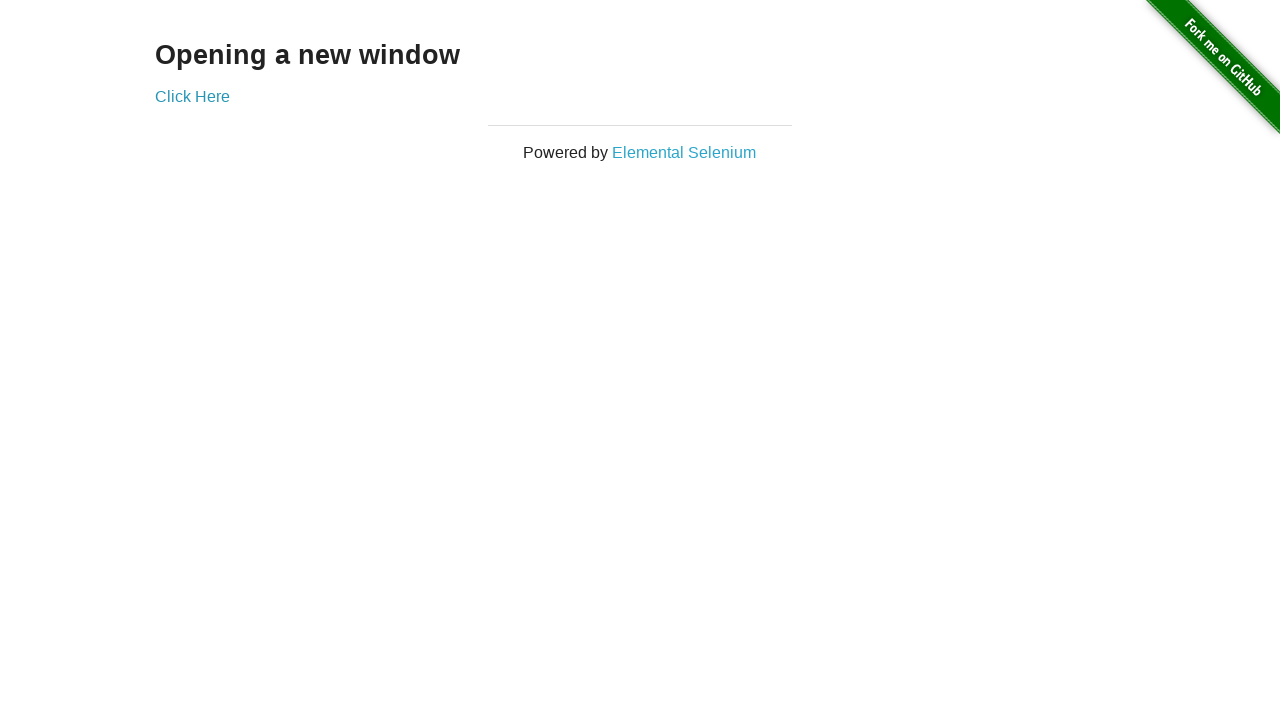

New page loaded successfully
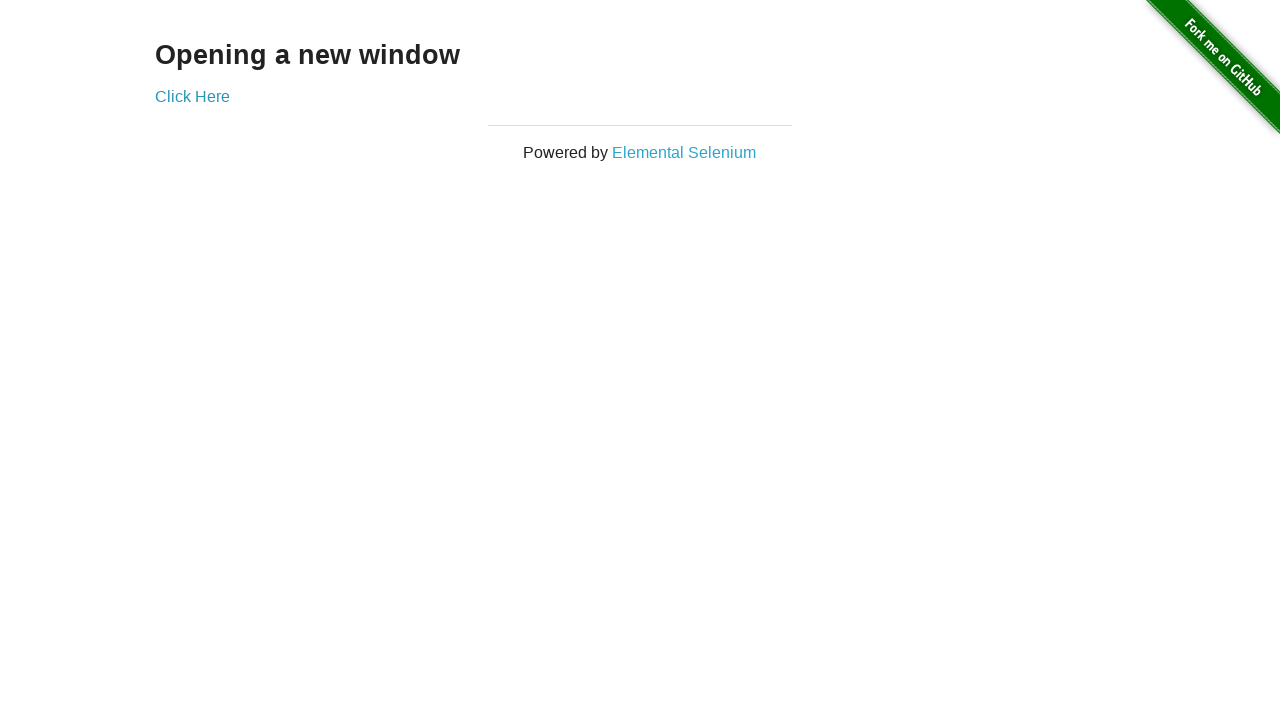

Verified text in new window: New Window
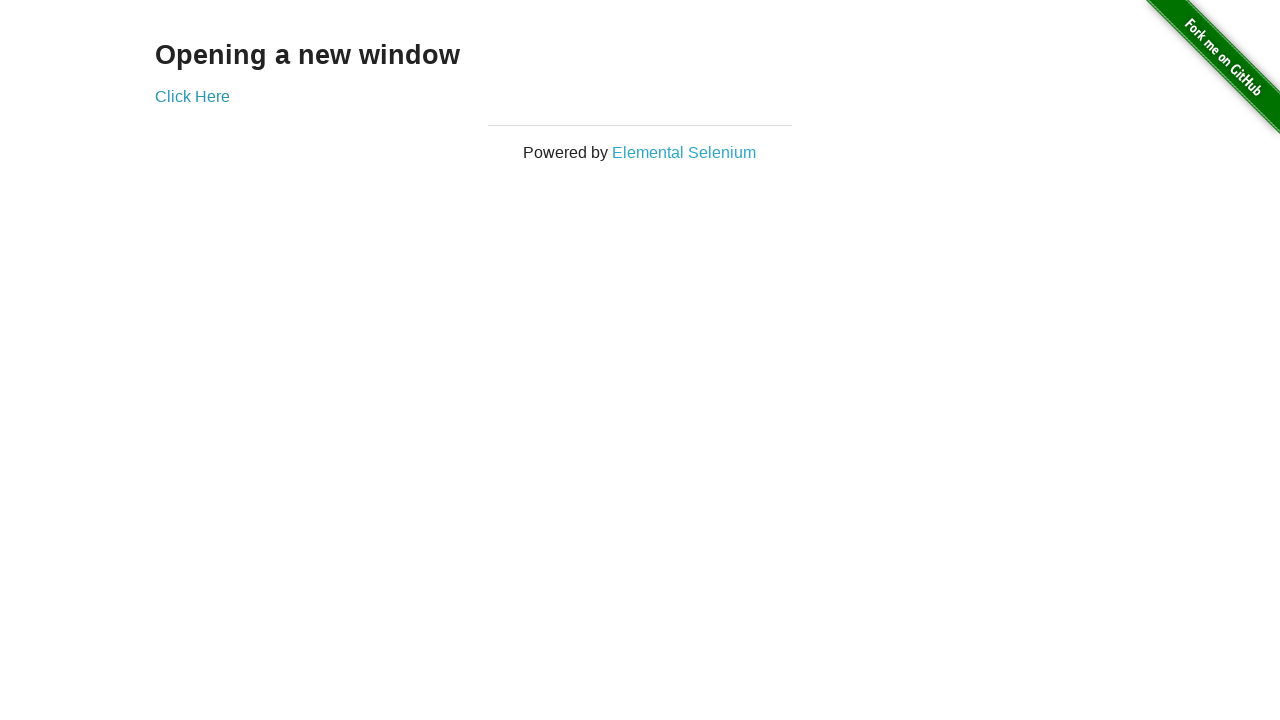

Verified text in original window: Opening a new window
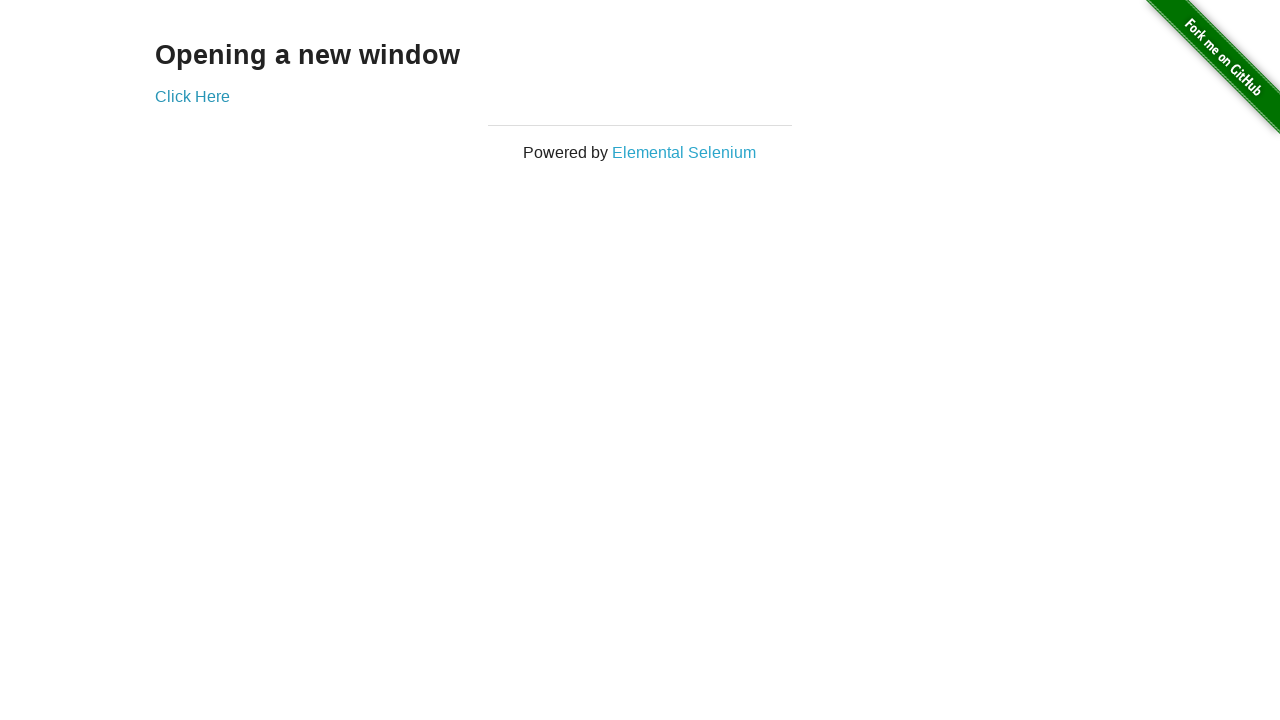

Closed the new window
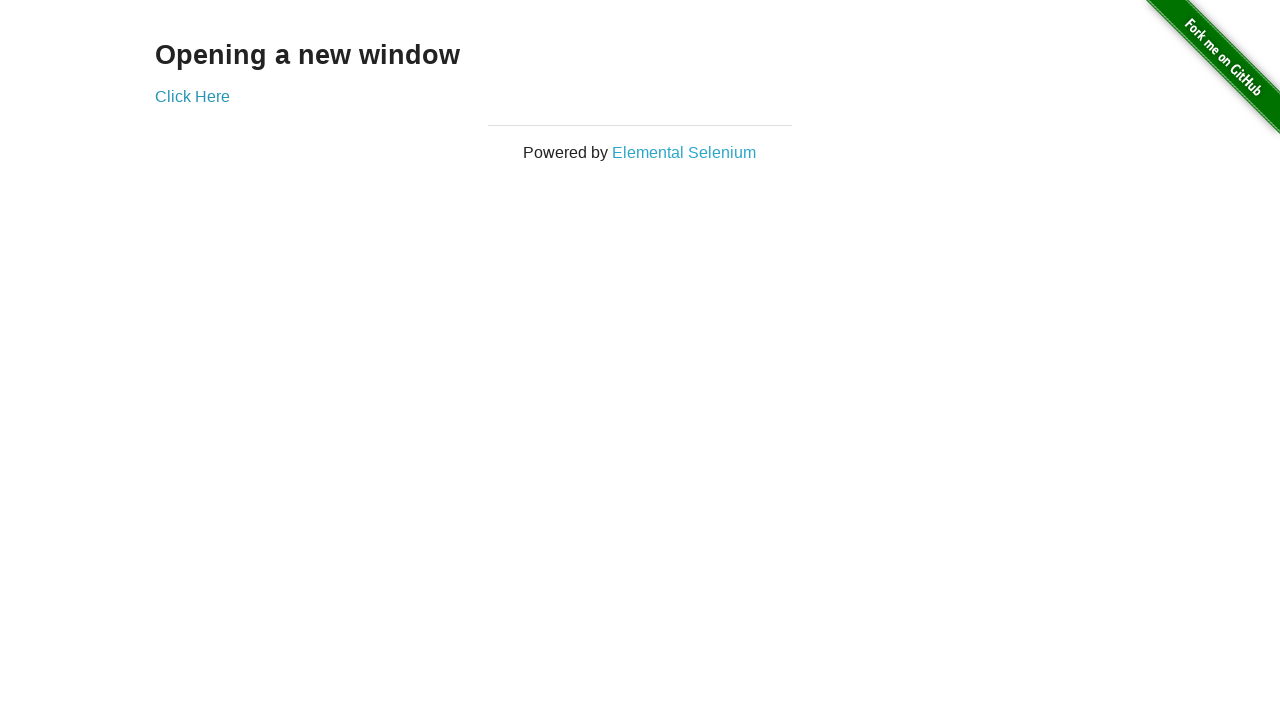

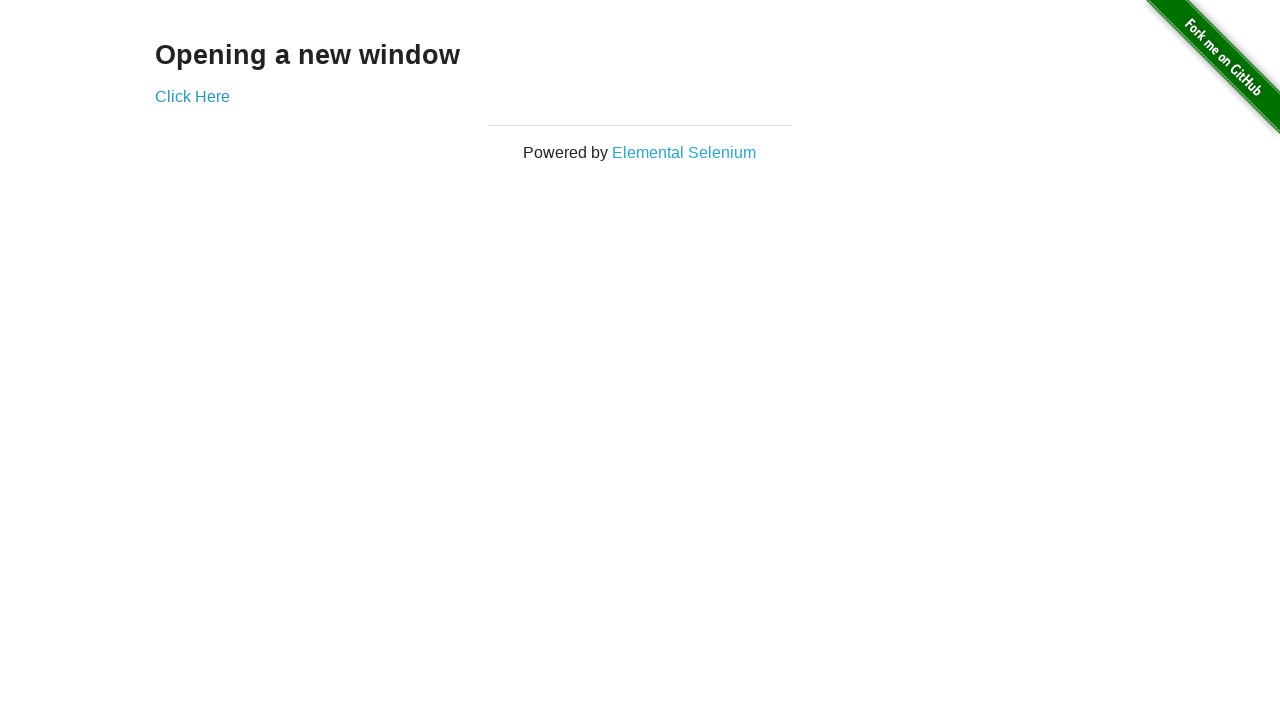